Navigates to the COMETS Analytics application homepage

Starting URL: https://comets-analytics.org

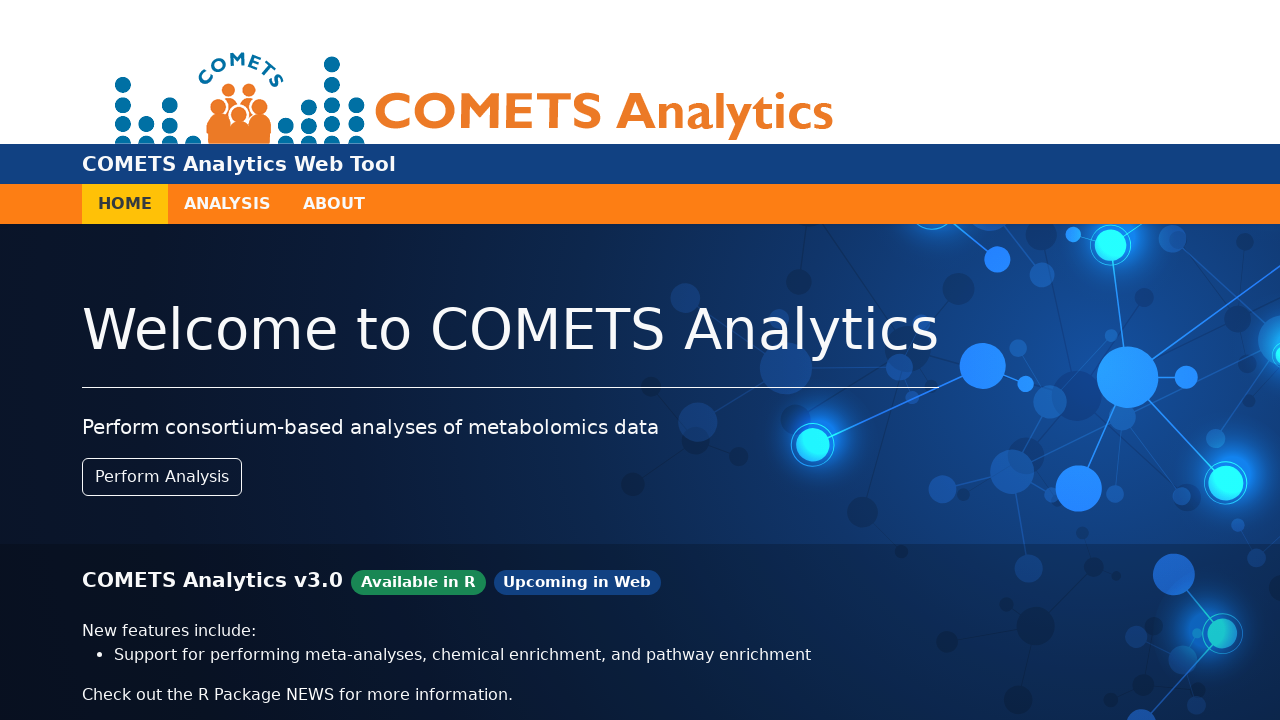

Navigated to COMETS Analytics application homepage
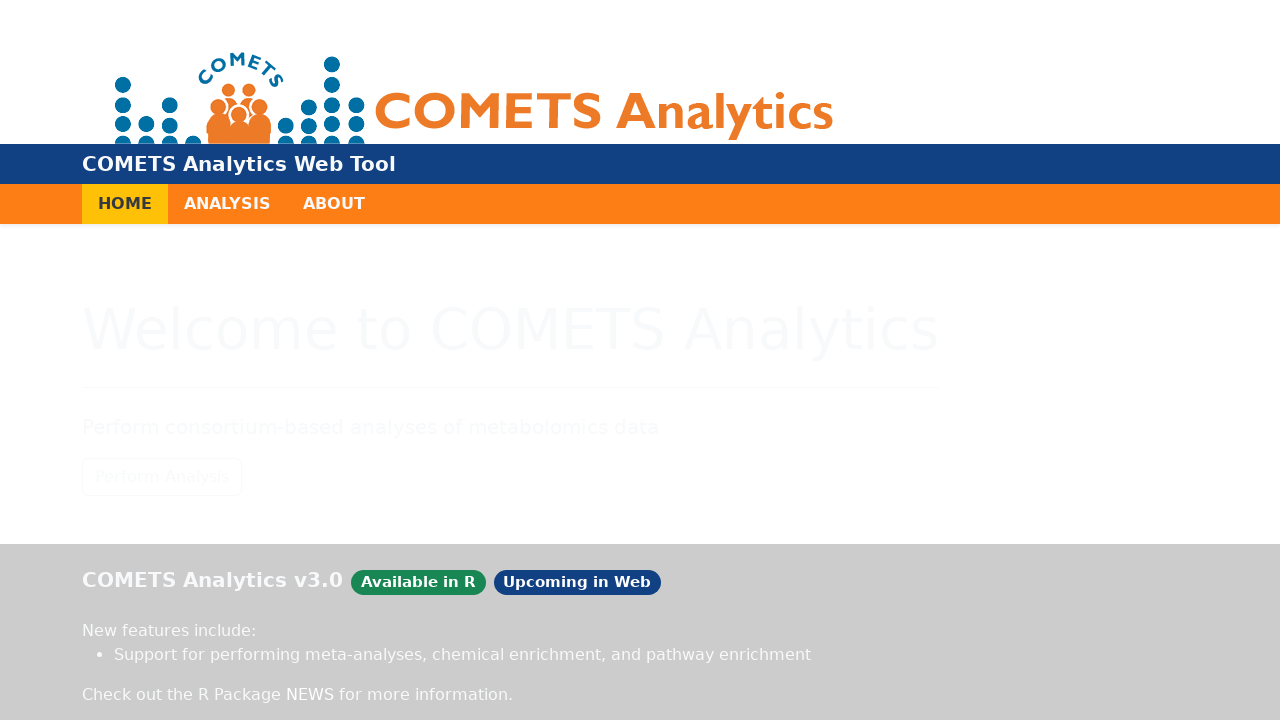

Waited for page to load completely
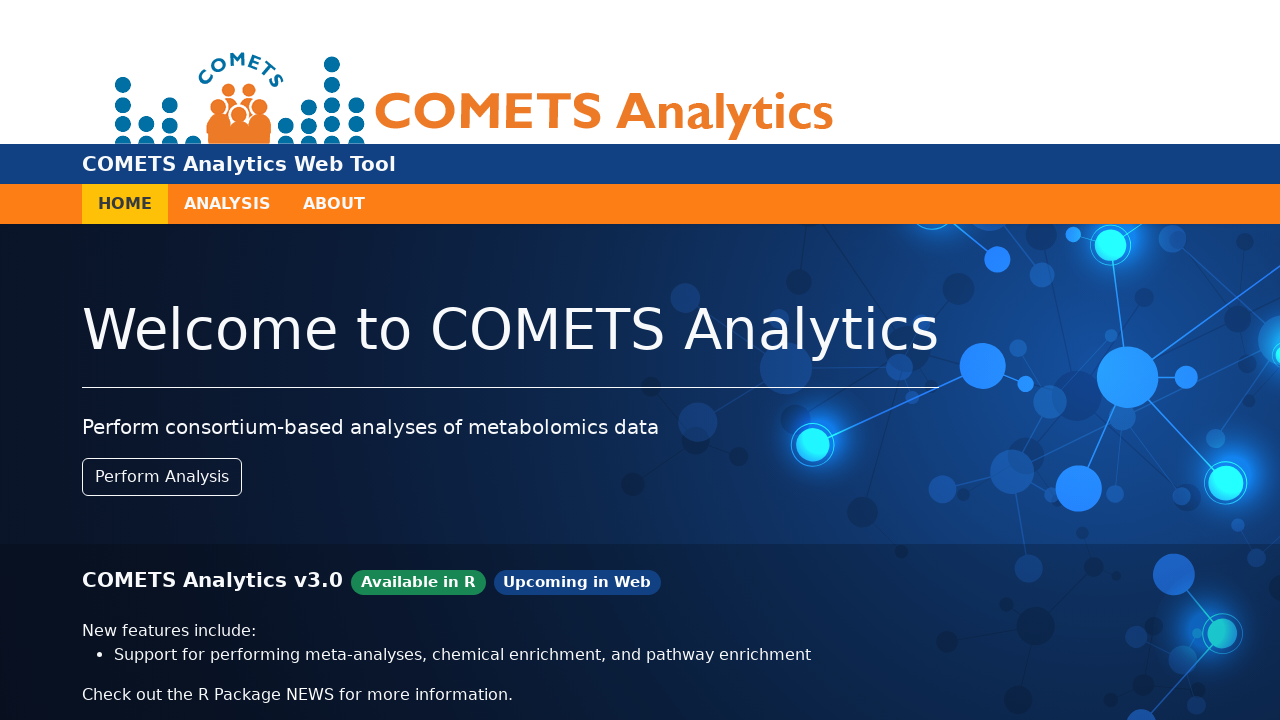

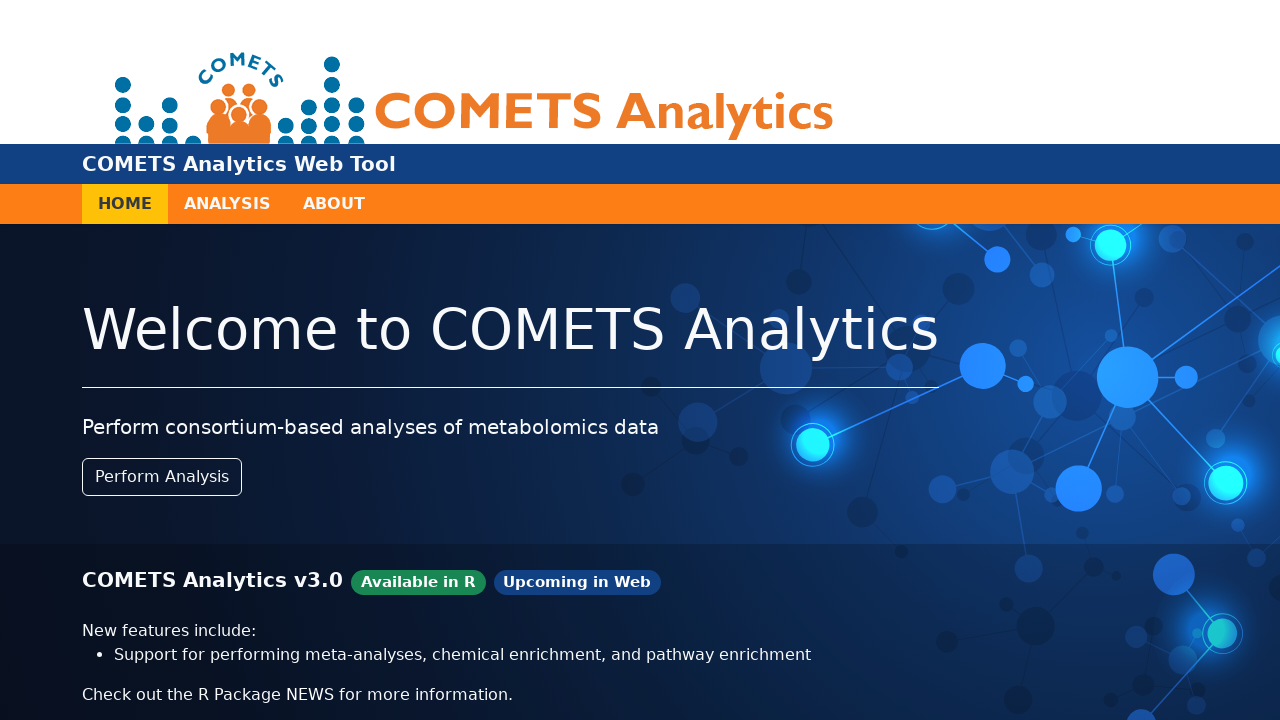